Tests JavaScript executor functionality by setting a value in an input field and clicking a "New Tab" button on a test automation practice page

Starting URL: https://testautomationpractice.blogspot.com/

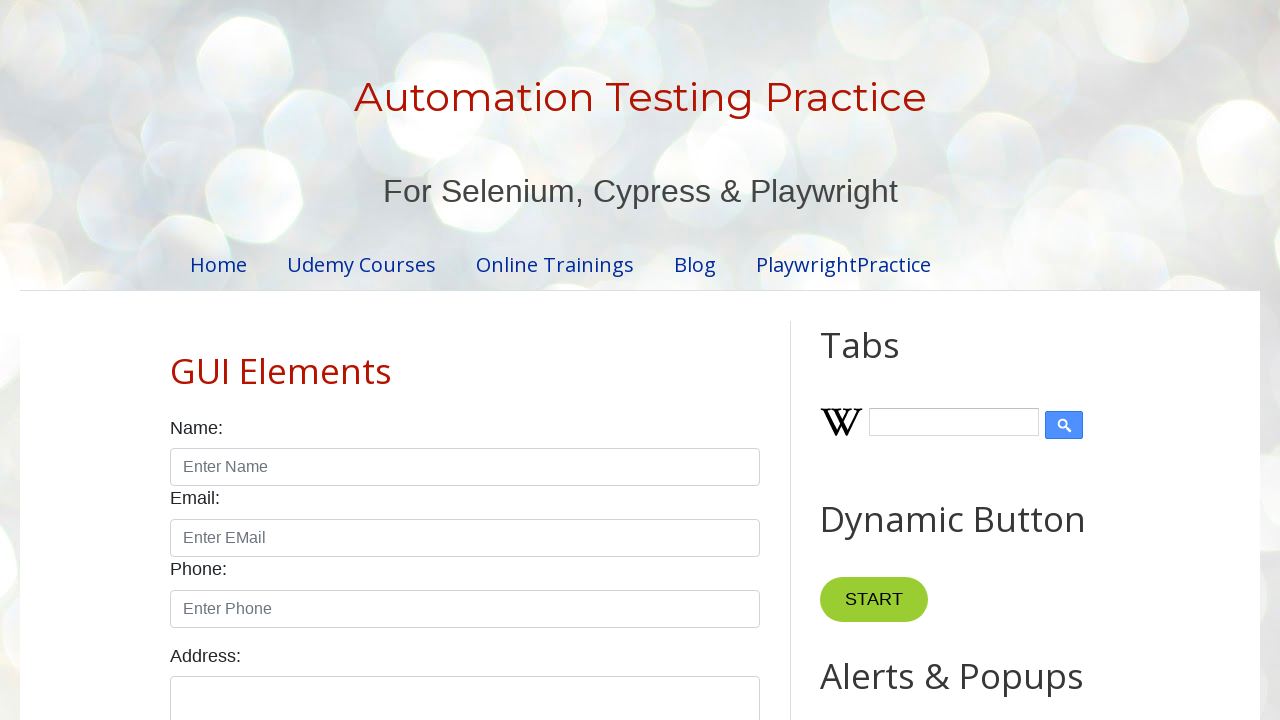

Filled name input field with 'vinayak' on input#name
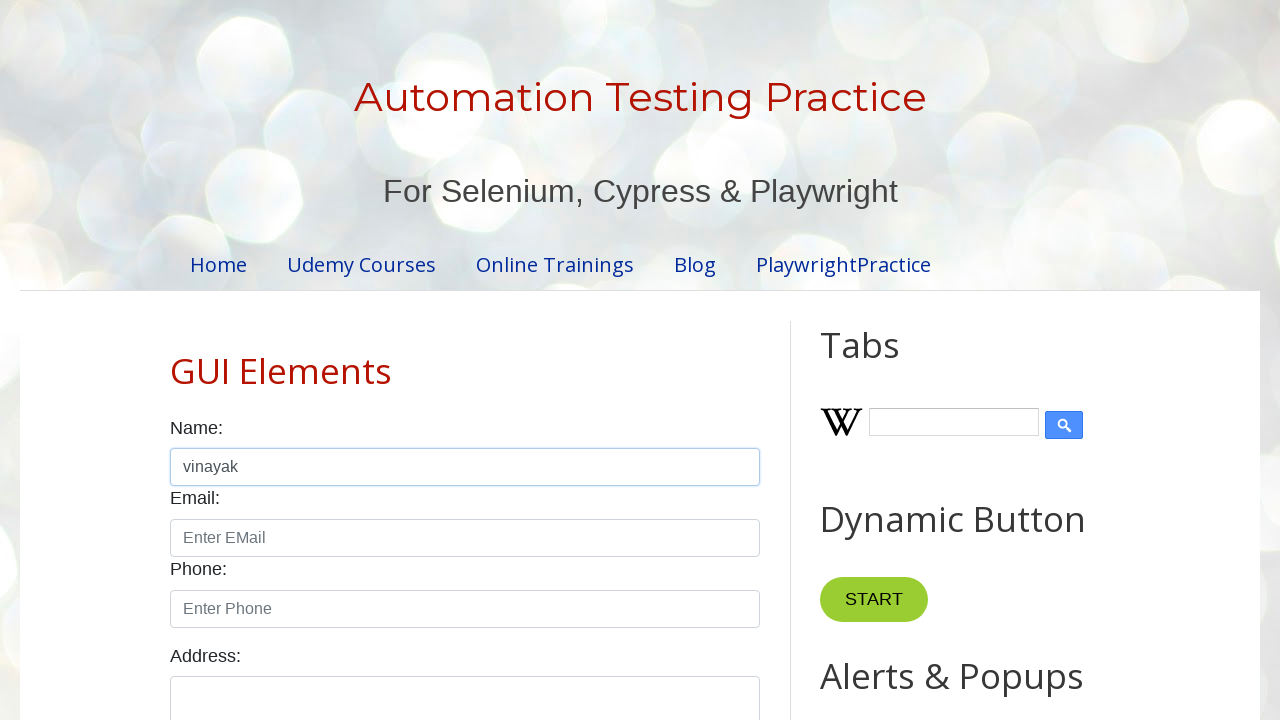

Clicked the 'New Tab' button at (880, 361) on button:has-text('New Tab')
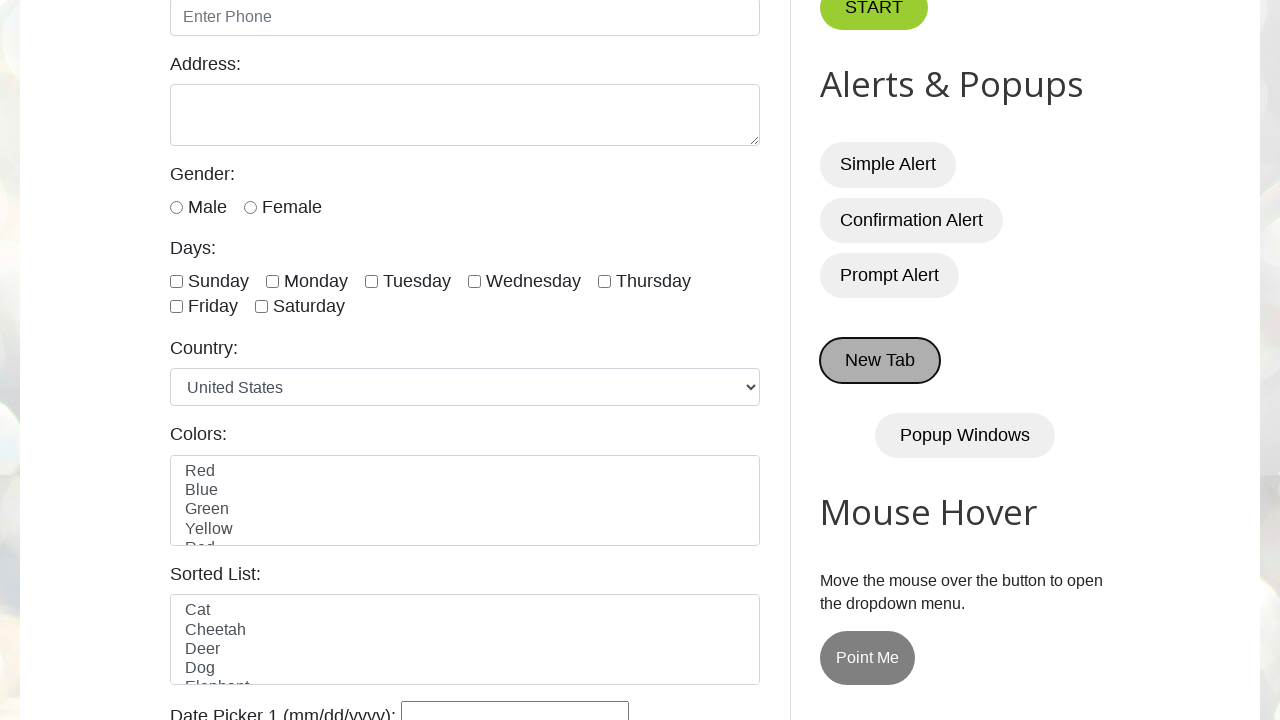

Waited 2000ms for page action to complete
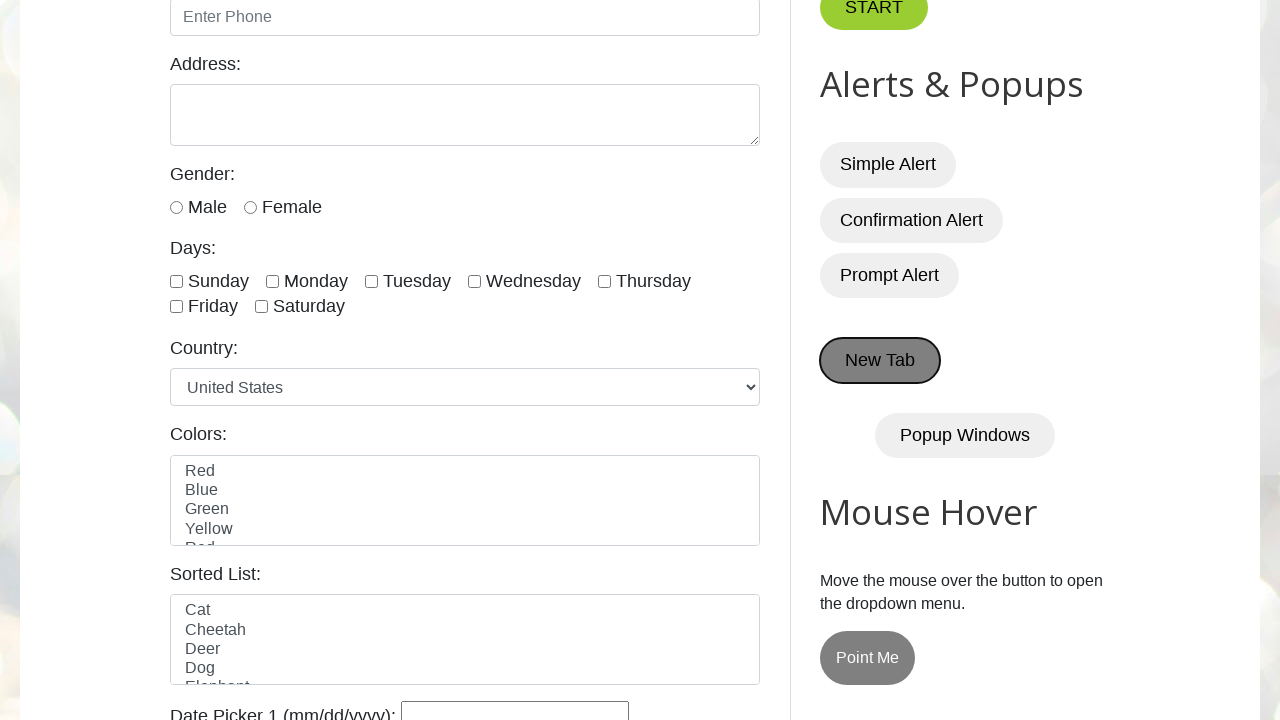

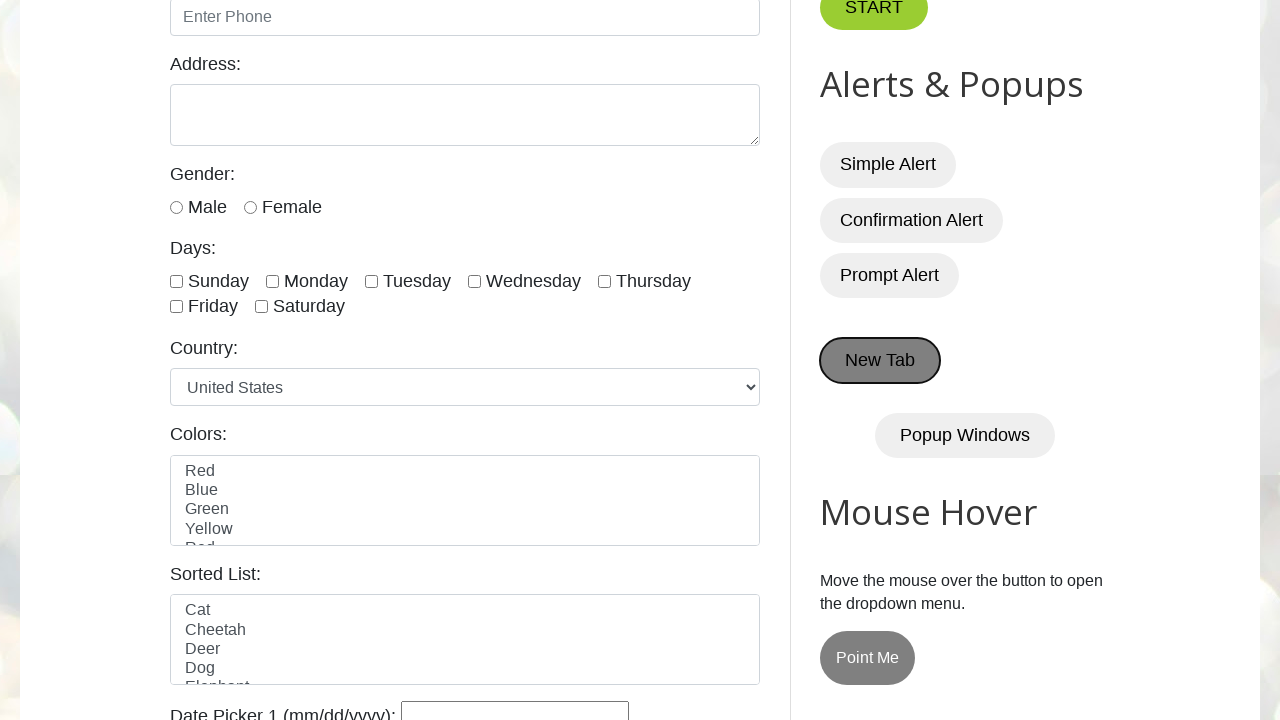